Navigates to Myntra.com homepage and verifies the page loads successfully by maximizing the browser window.

Starting URL: https://www.myntra.com/

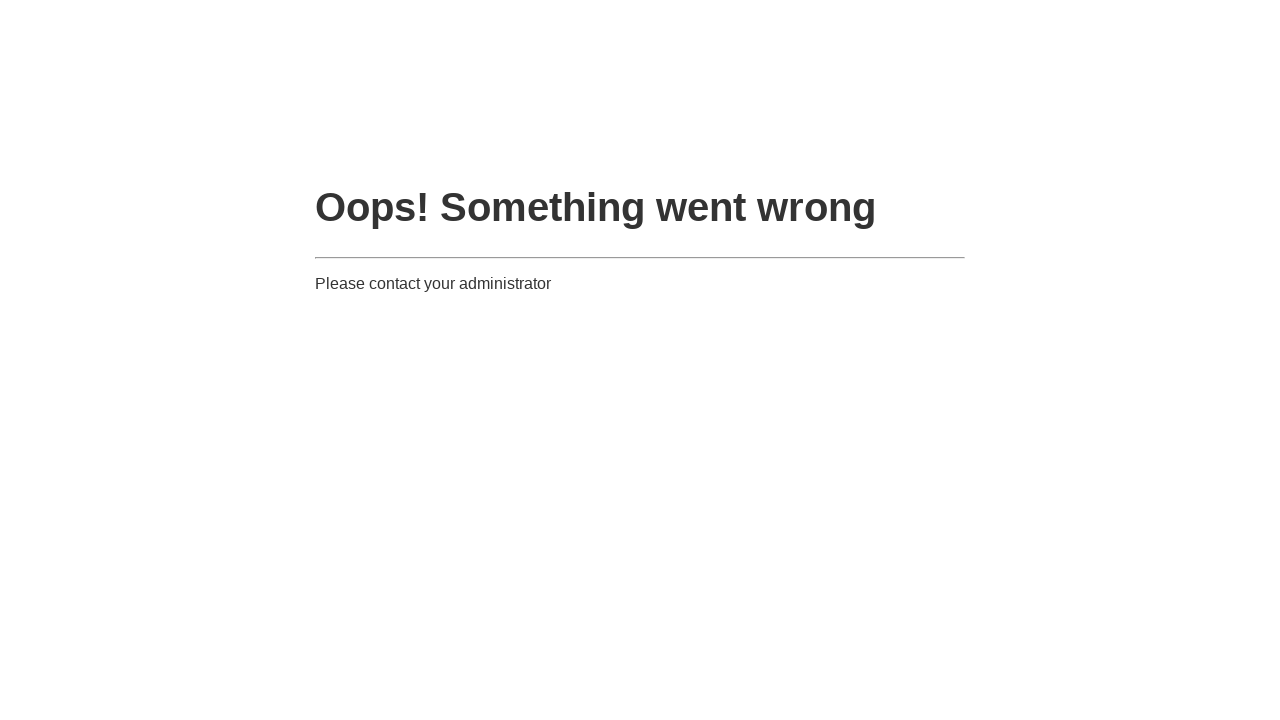

Set viewport size to 1920x1080 to maximize browser window
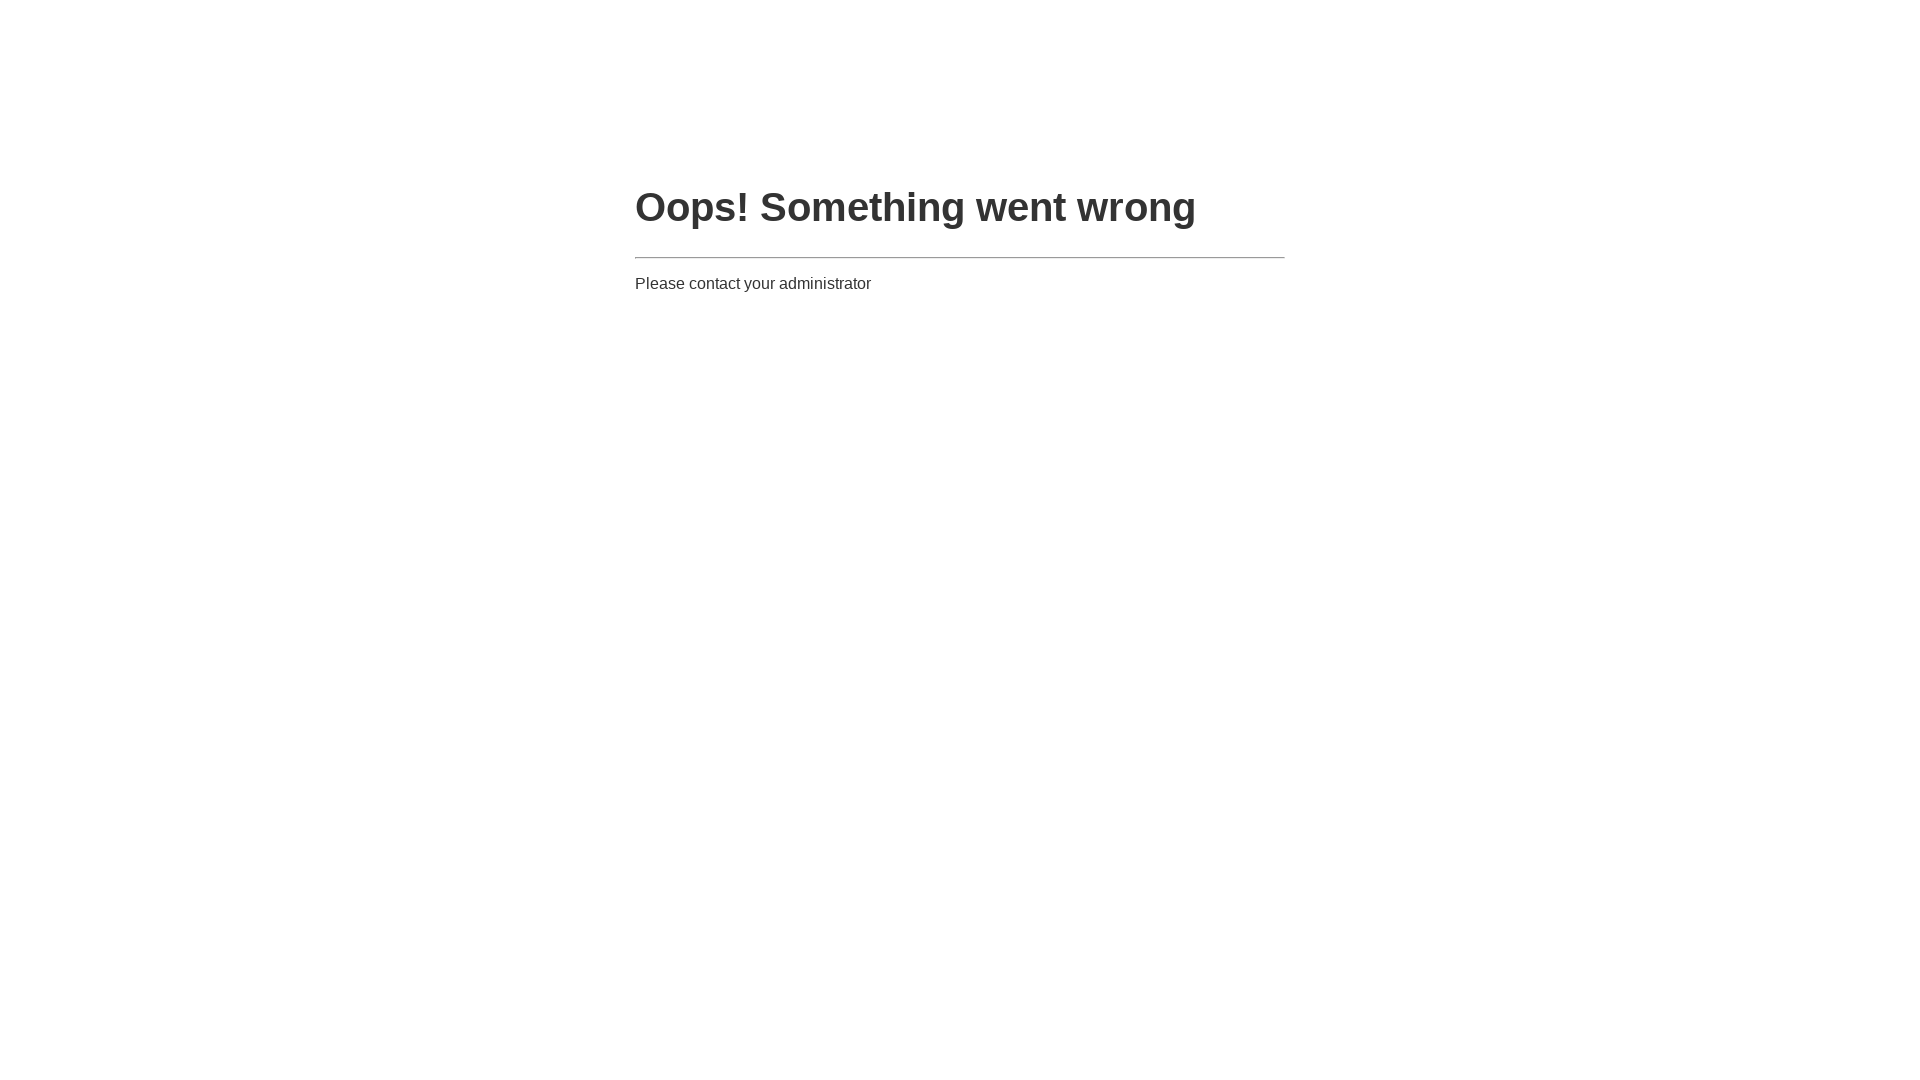

Myntra.com homepage loaded successfully and DOM content is ready
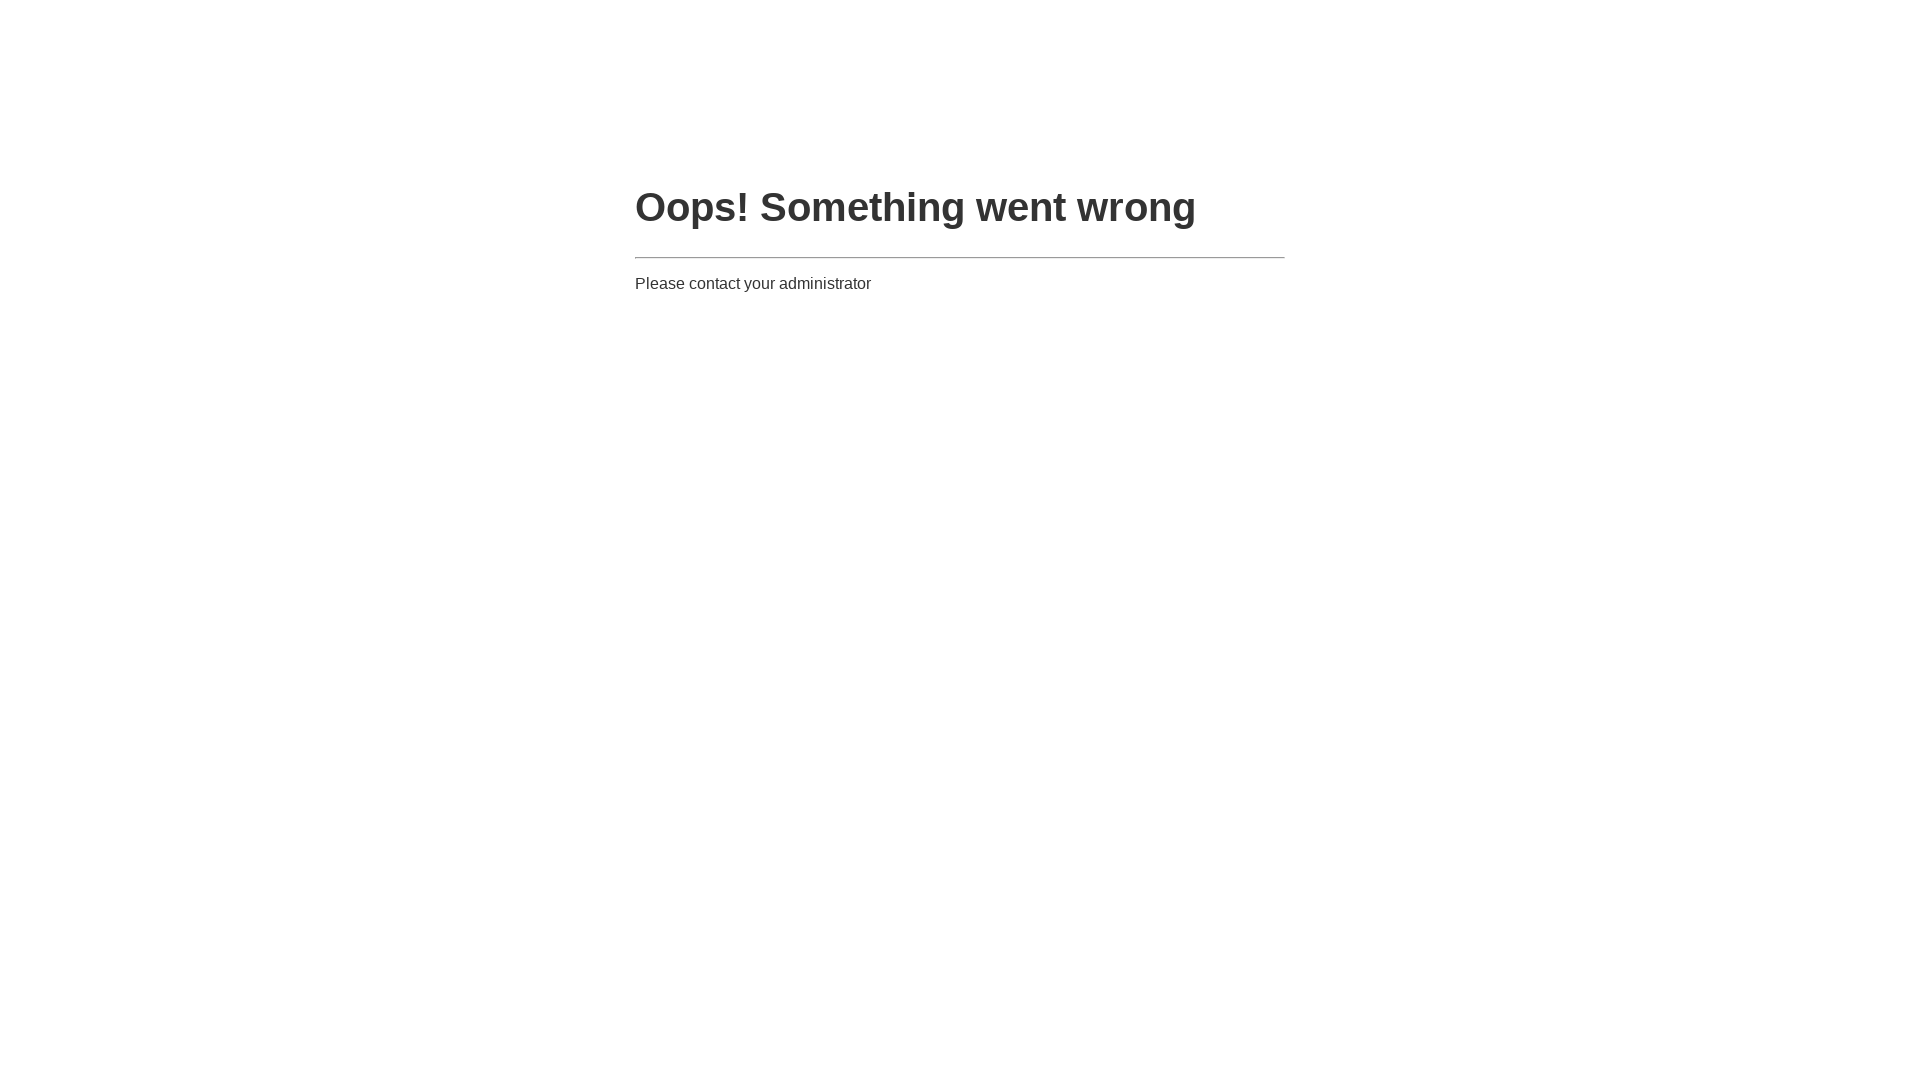

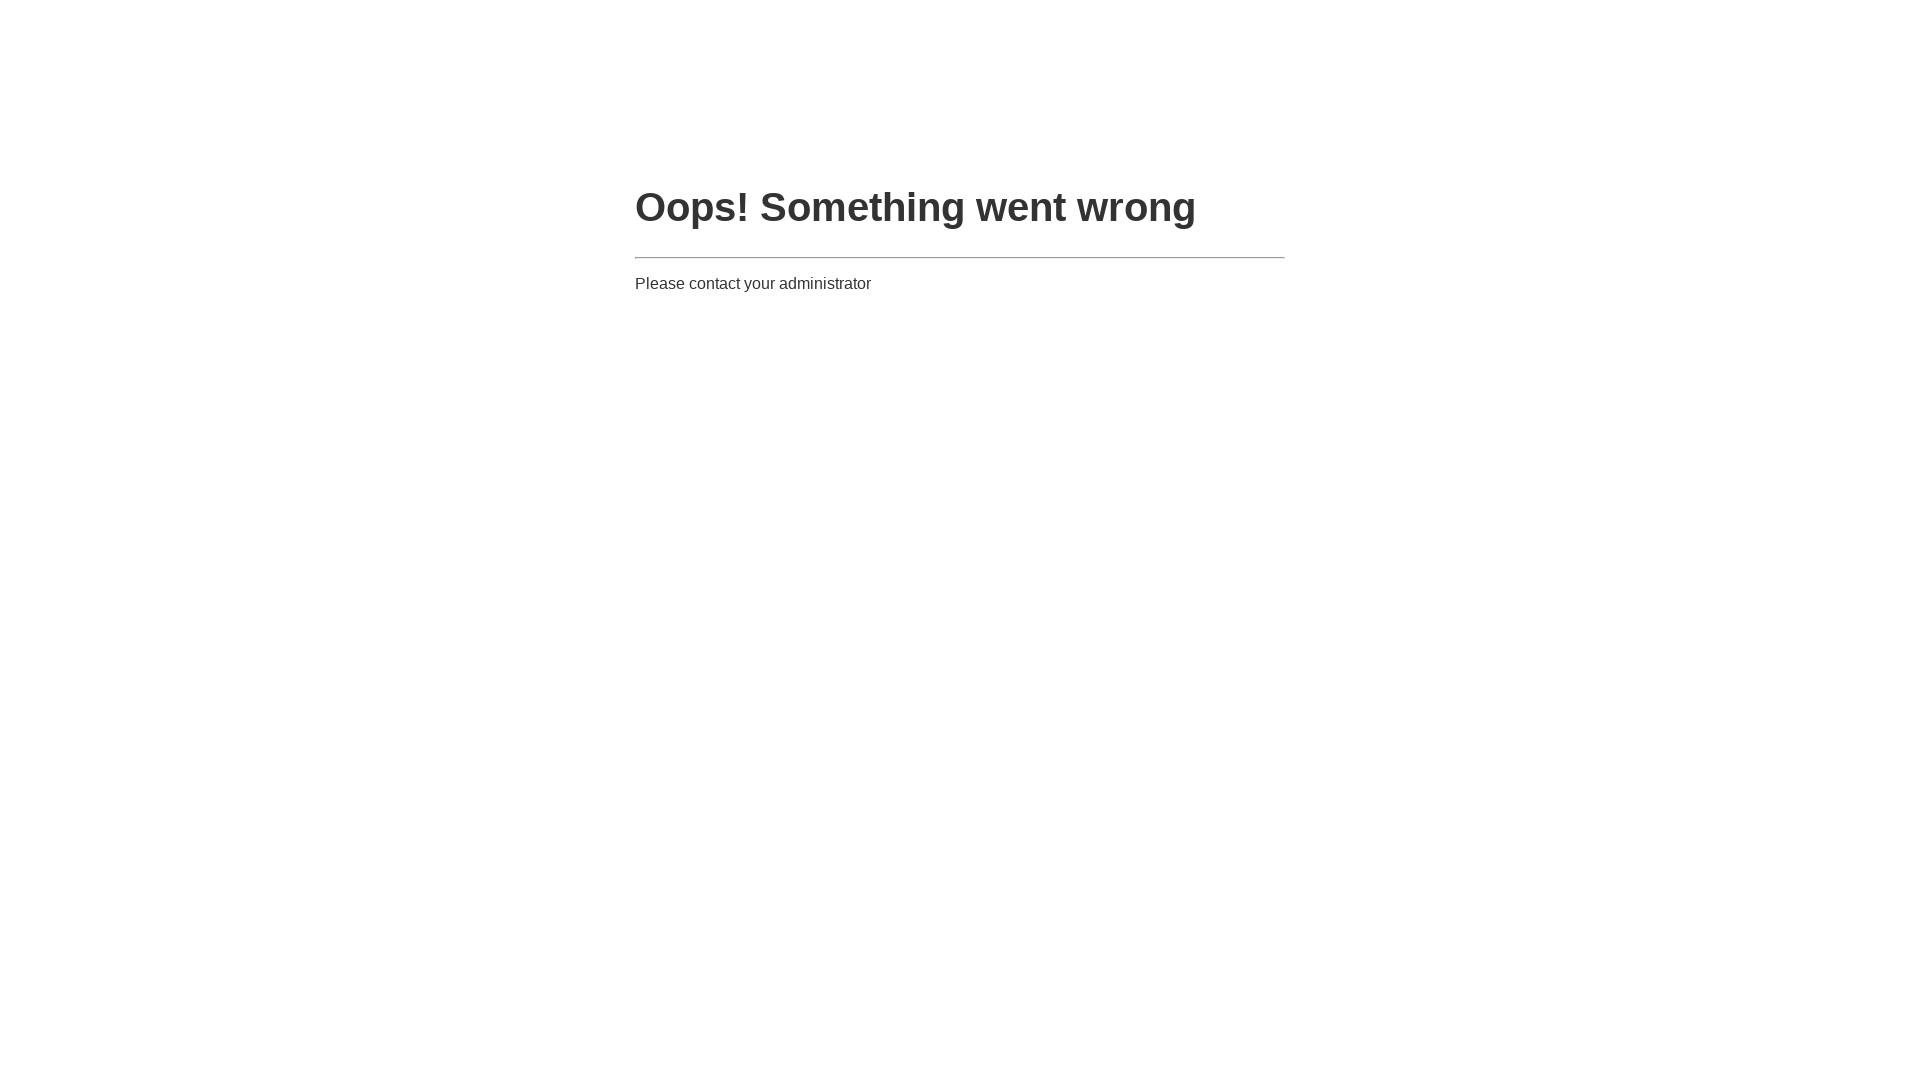